Tests the tooltip widget by clicking on the age input field to trigger the tooltip.

Starting URL: https://jqueryui.com/

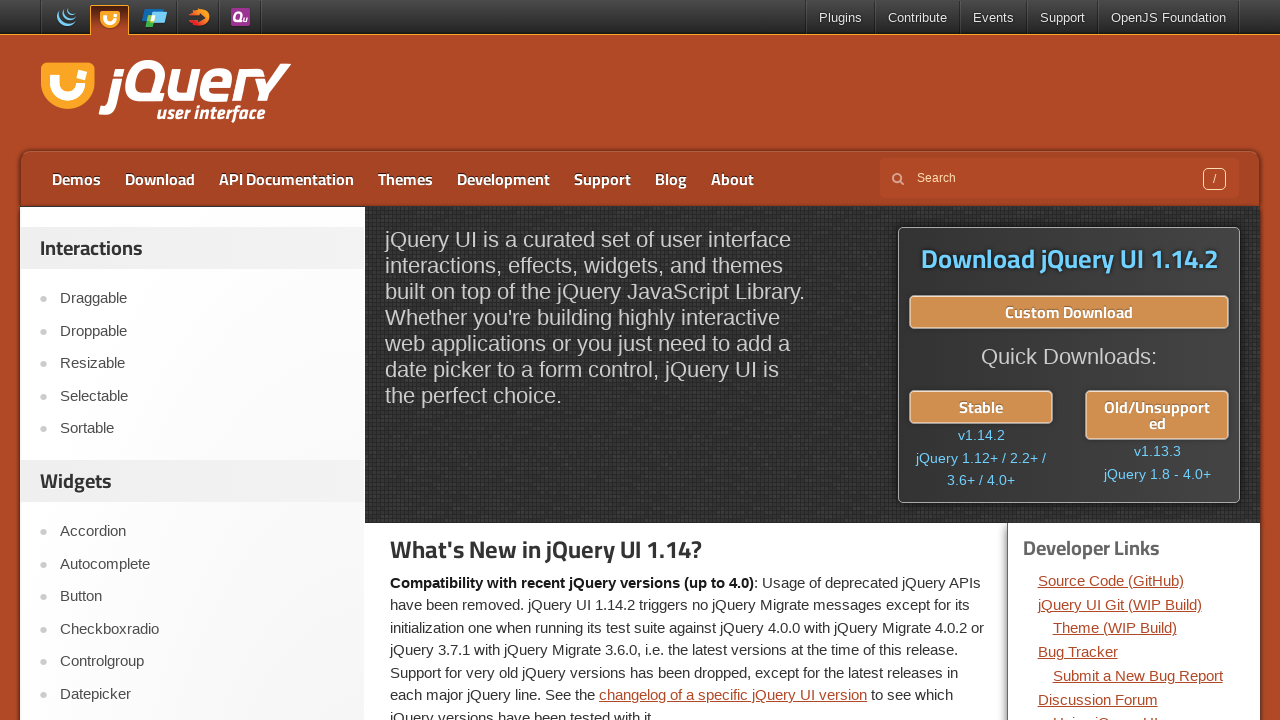

Clicked on Tooltip link at (202, 360) on a:text('Tooltip')
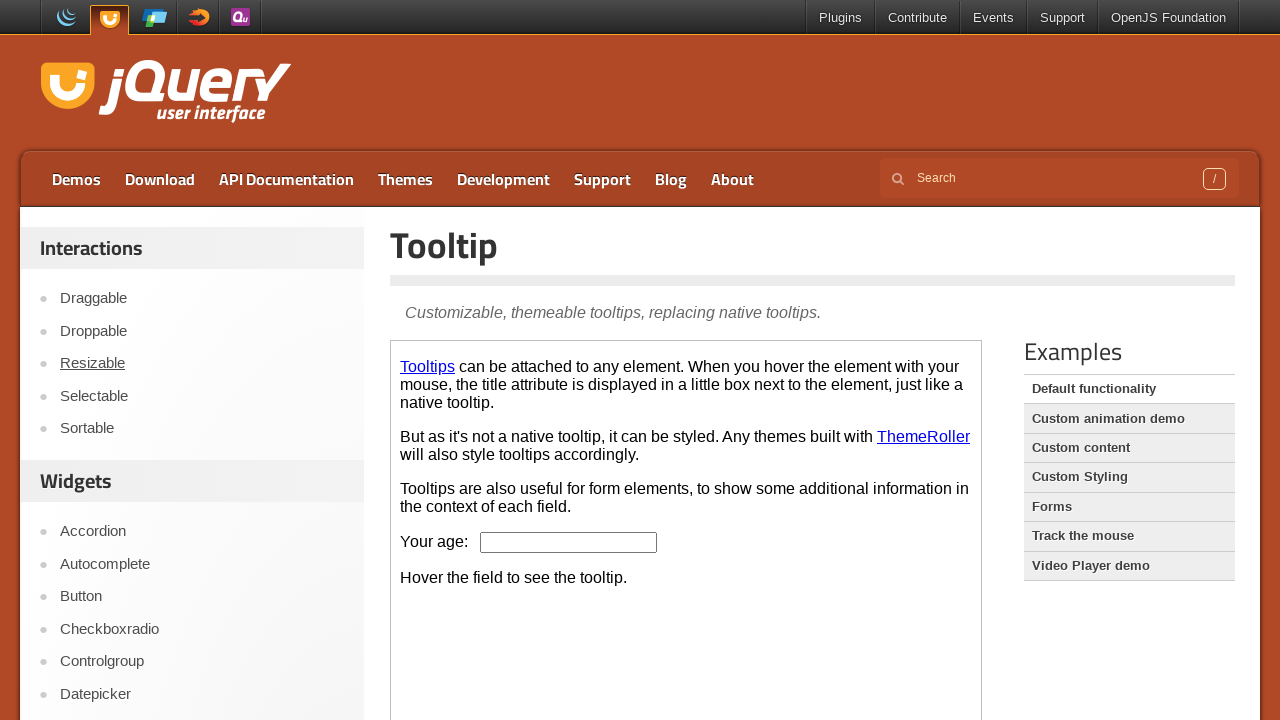

Tooltip page title loaded
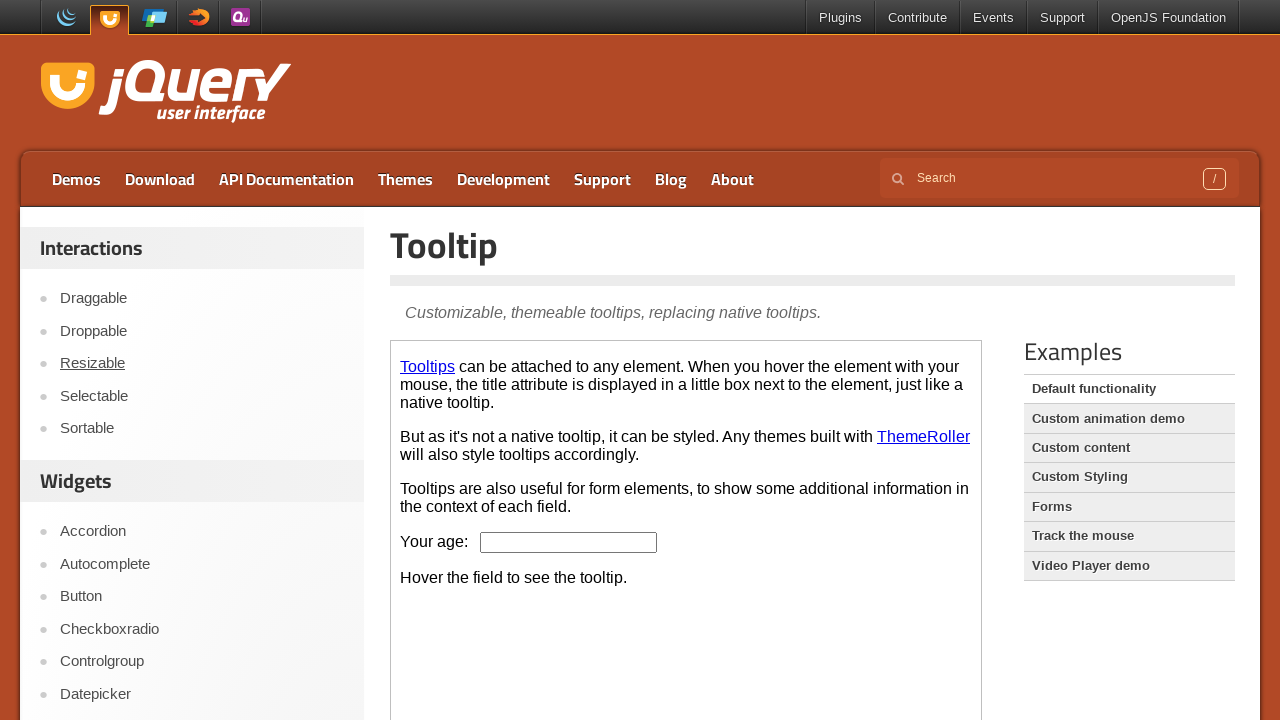

Located demo iframe
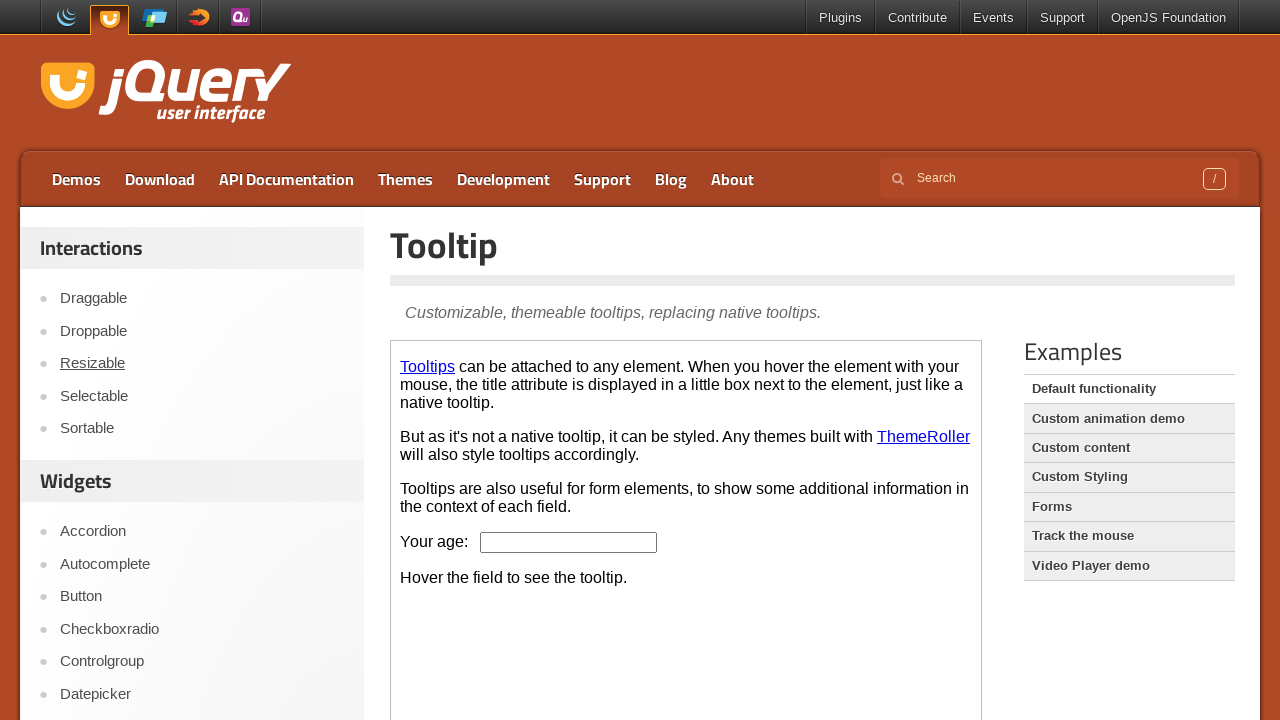

Clicked on age input field to trigger tooltip at (569, 542) on iframe.demo-frame >> internal:control=enter-frame >> #age
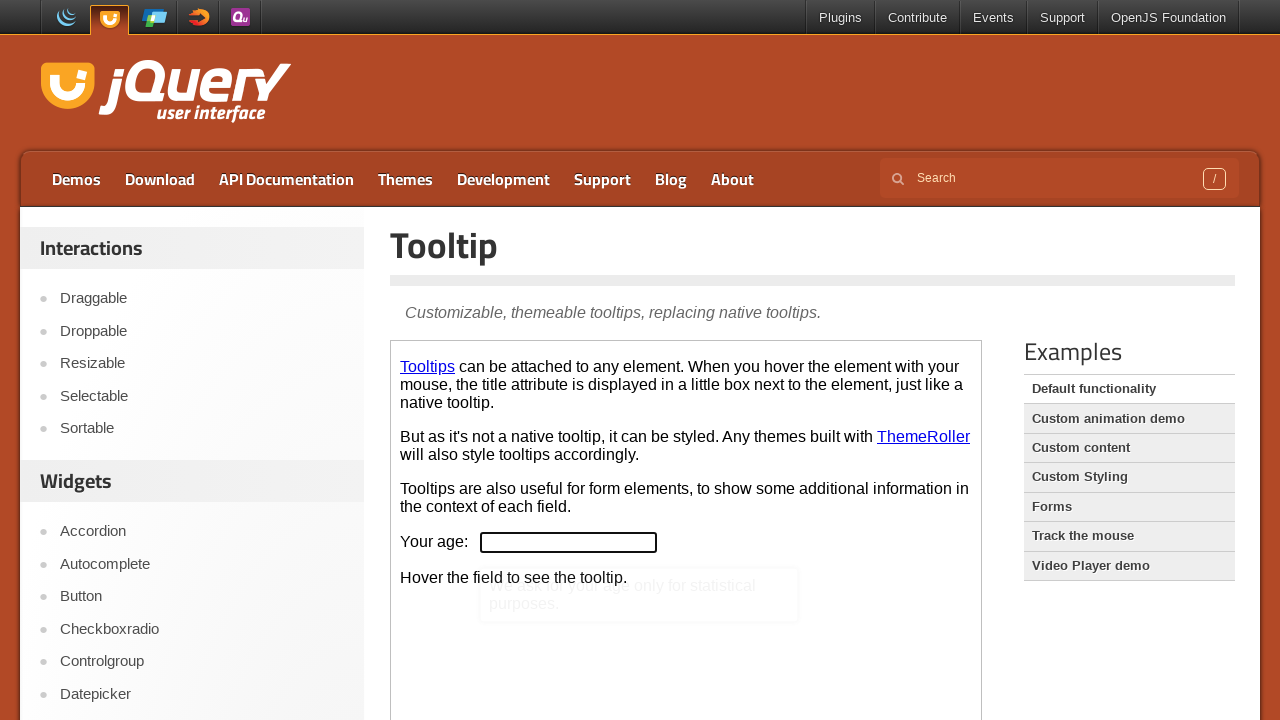

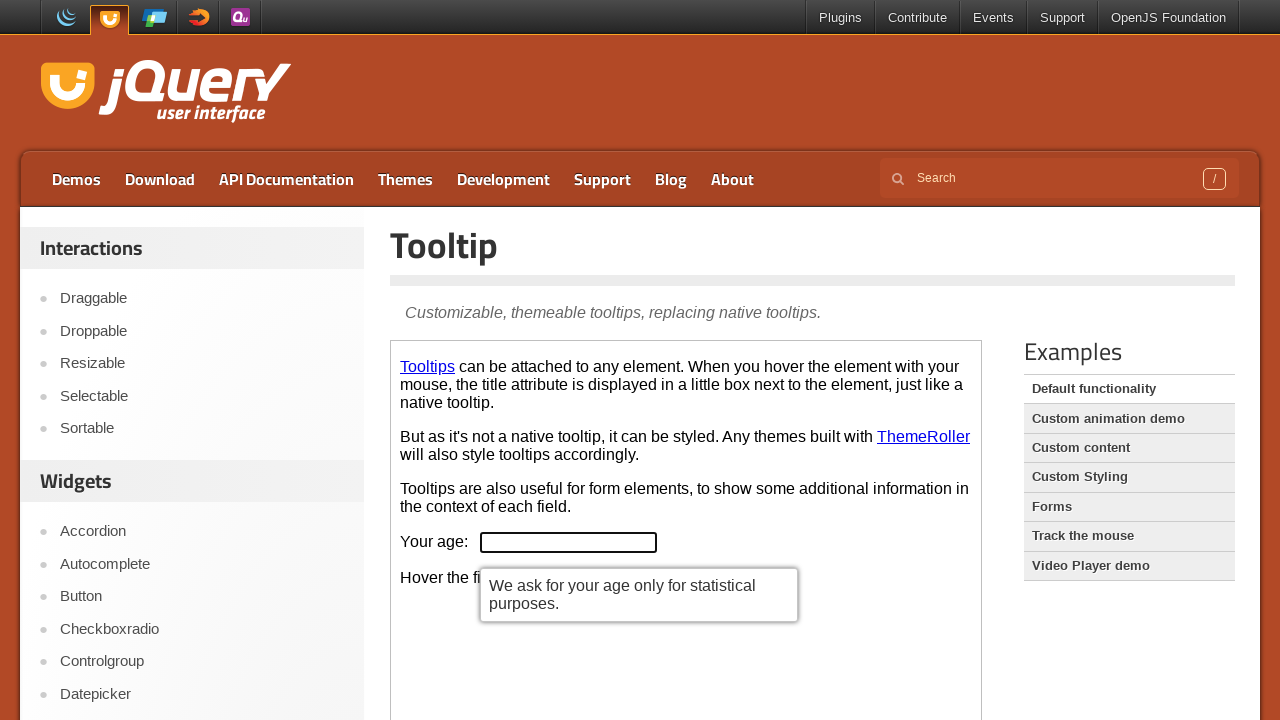